Tests window handling functionality by opening a new window, switching between windows, and verifying content in both parent and child windows

Starting URL: https://the-internet.herokuapp.com/

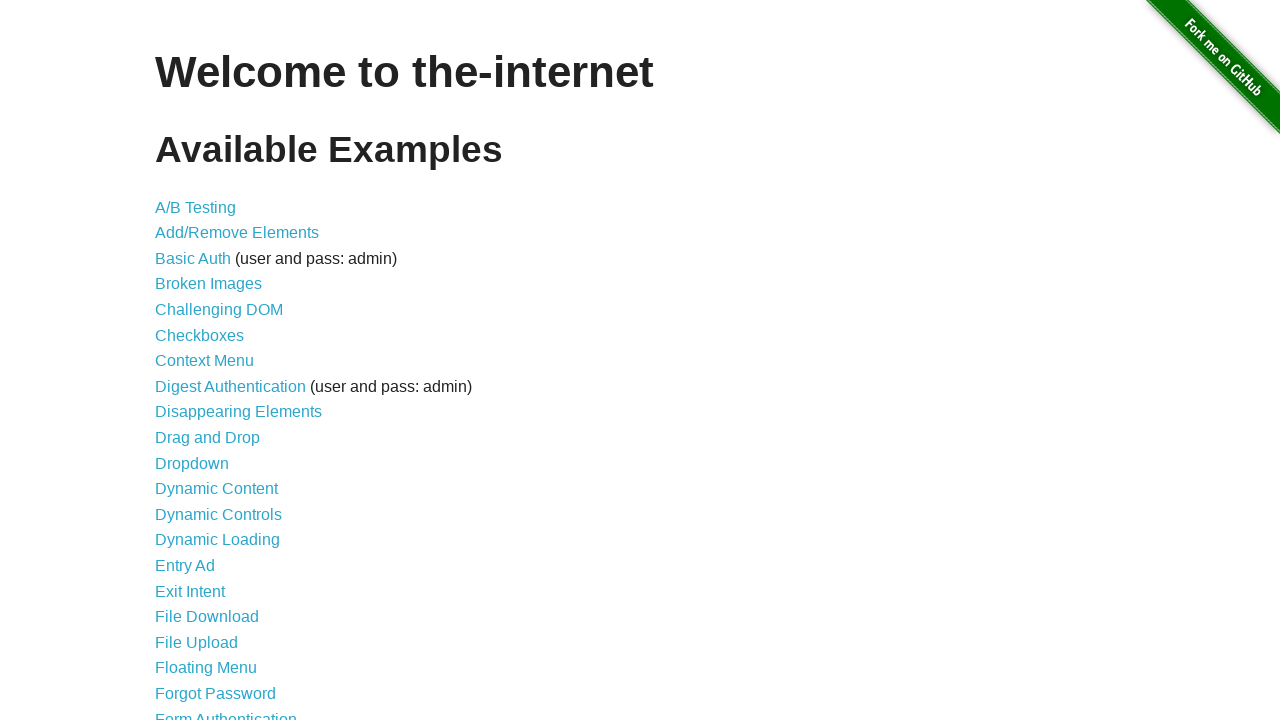

Clicked on 'Multiple Windows' link at (218, 369) on a:text('Multiple Windows')
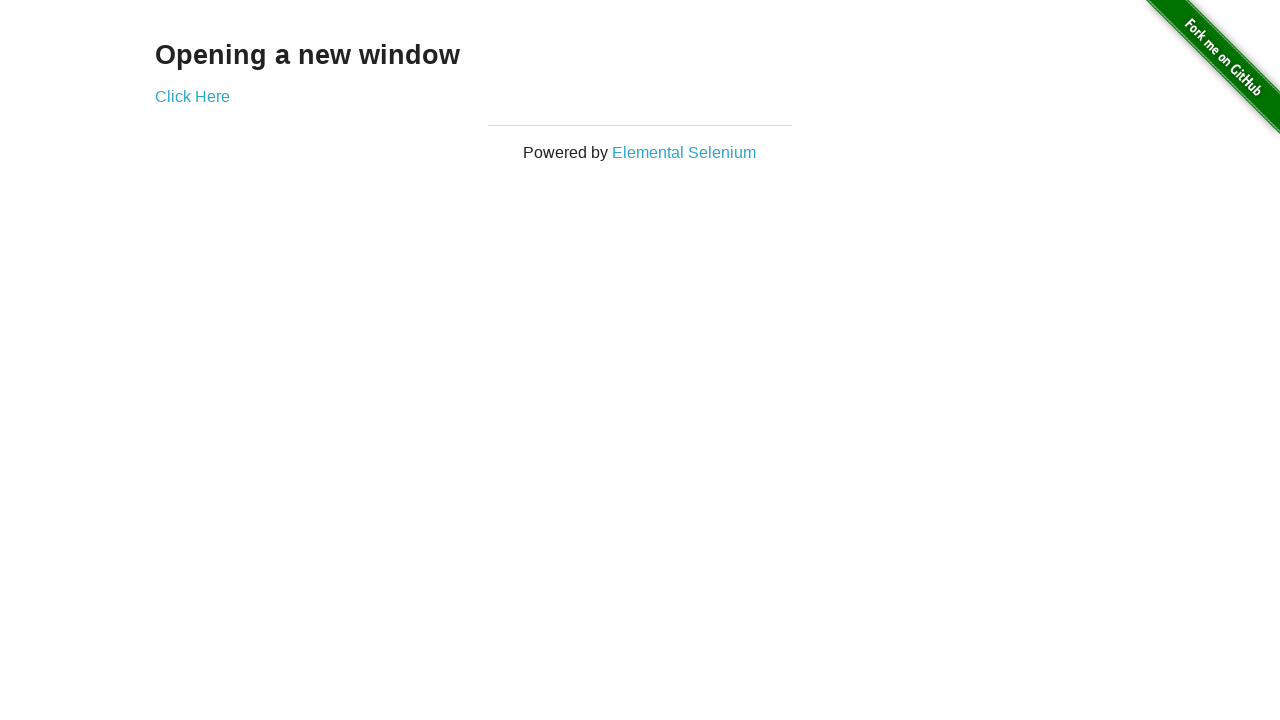

Opened new window by clicking link at (192, 96) on a[href='/windows/new']
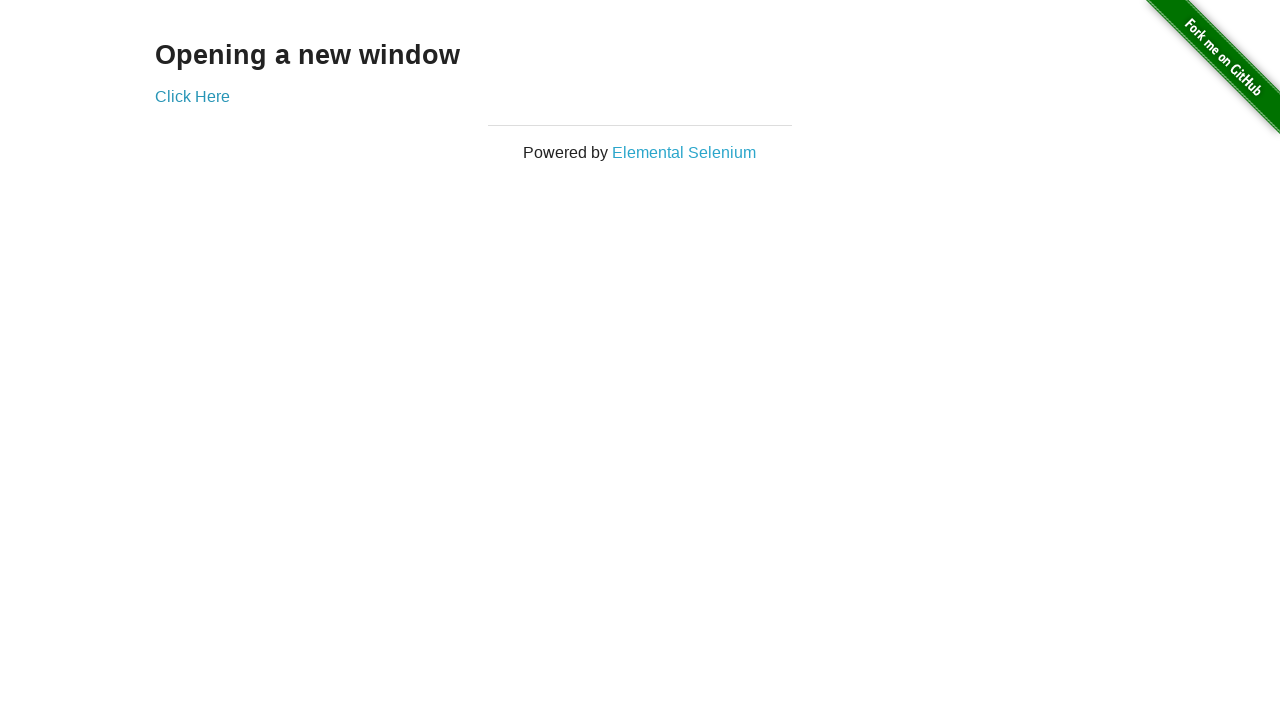

Retrieved text from child window: 'New Window'
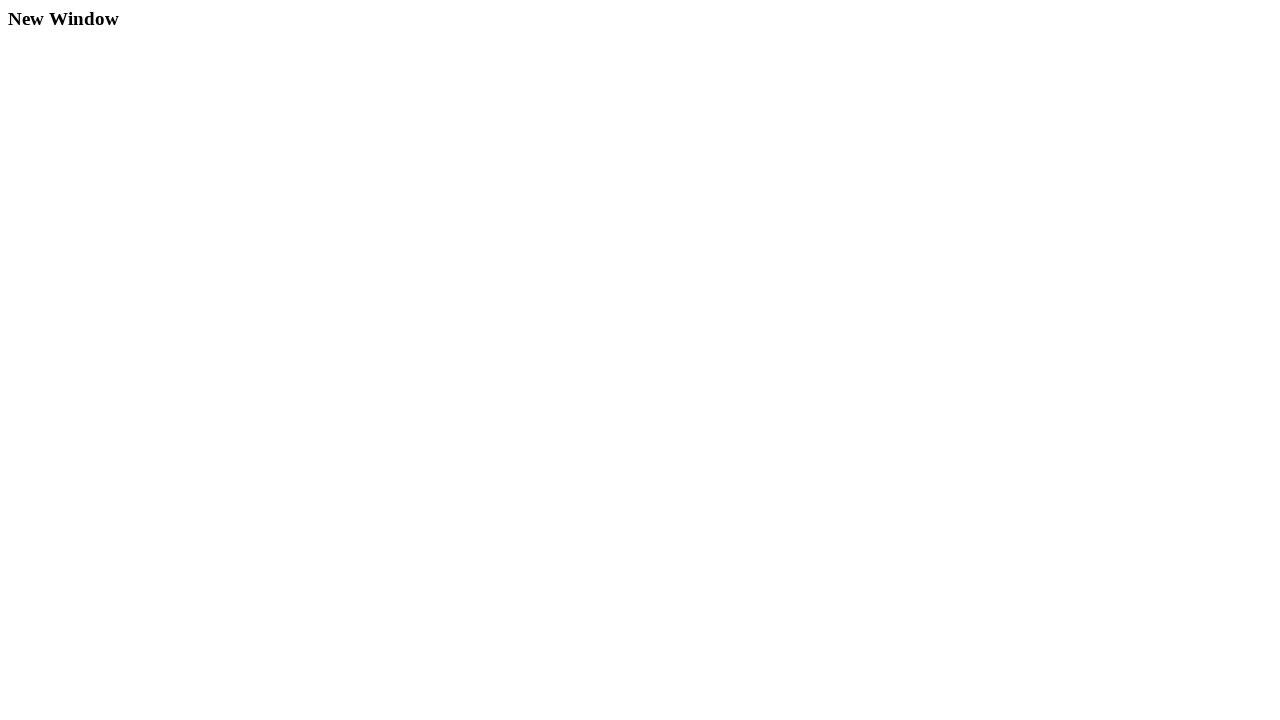

Retrieved text from parent window: 'Opening a new window'
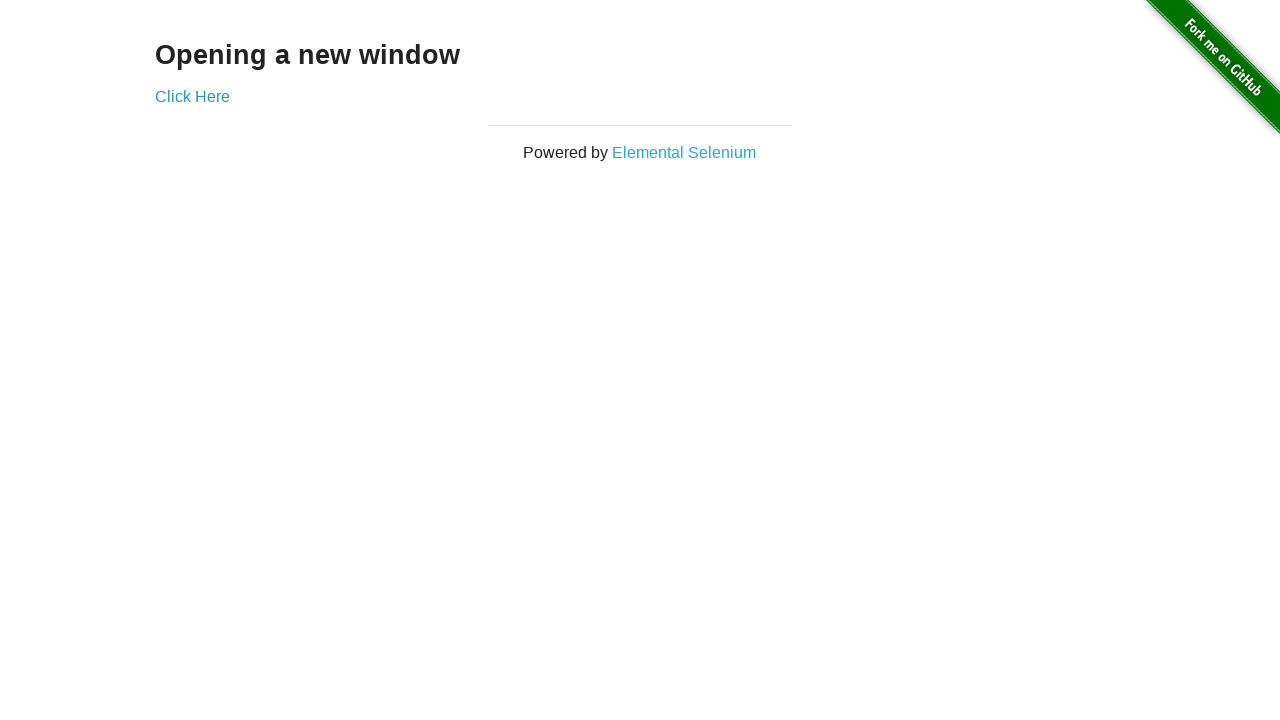

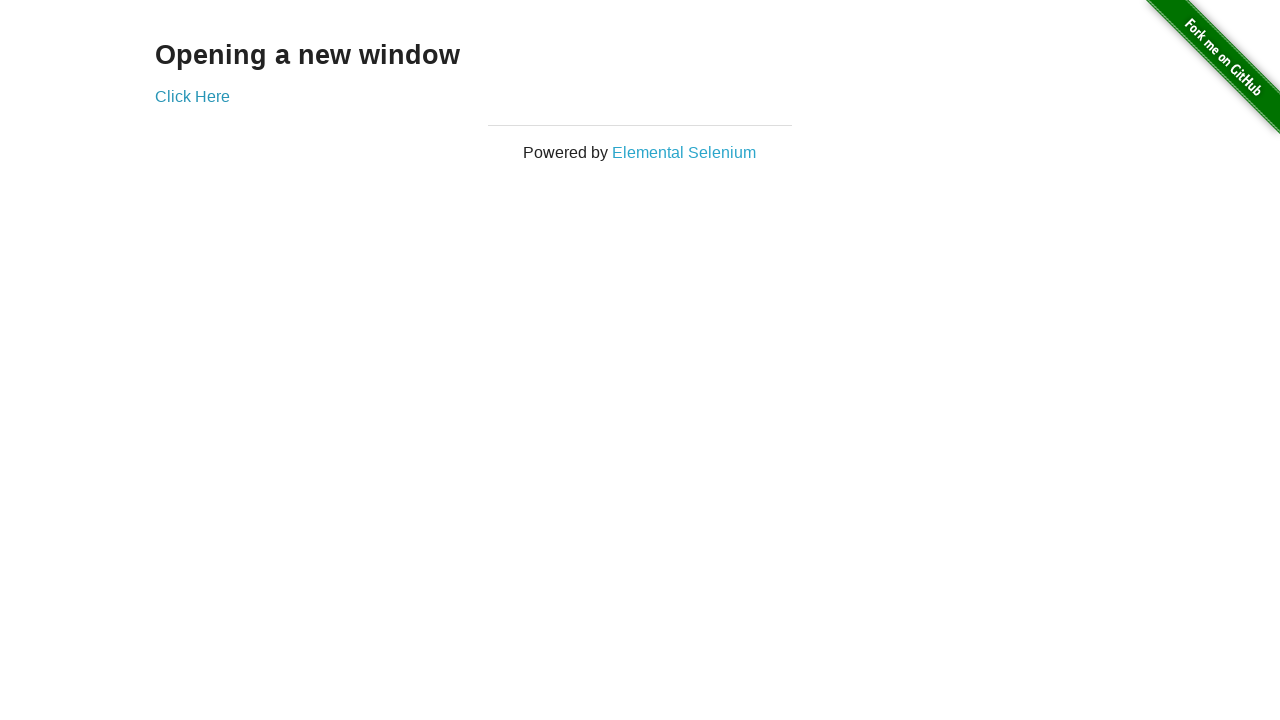